Tests button interactions on a practice website by clicking a button and confirming page title change, then checking various button properties including disabled status, position, background color, and dimensions.

Starting URL: https://leafground.com/button.xhtml

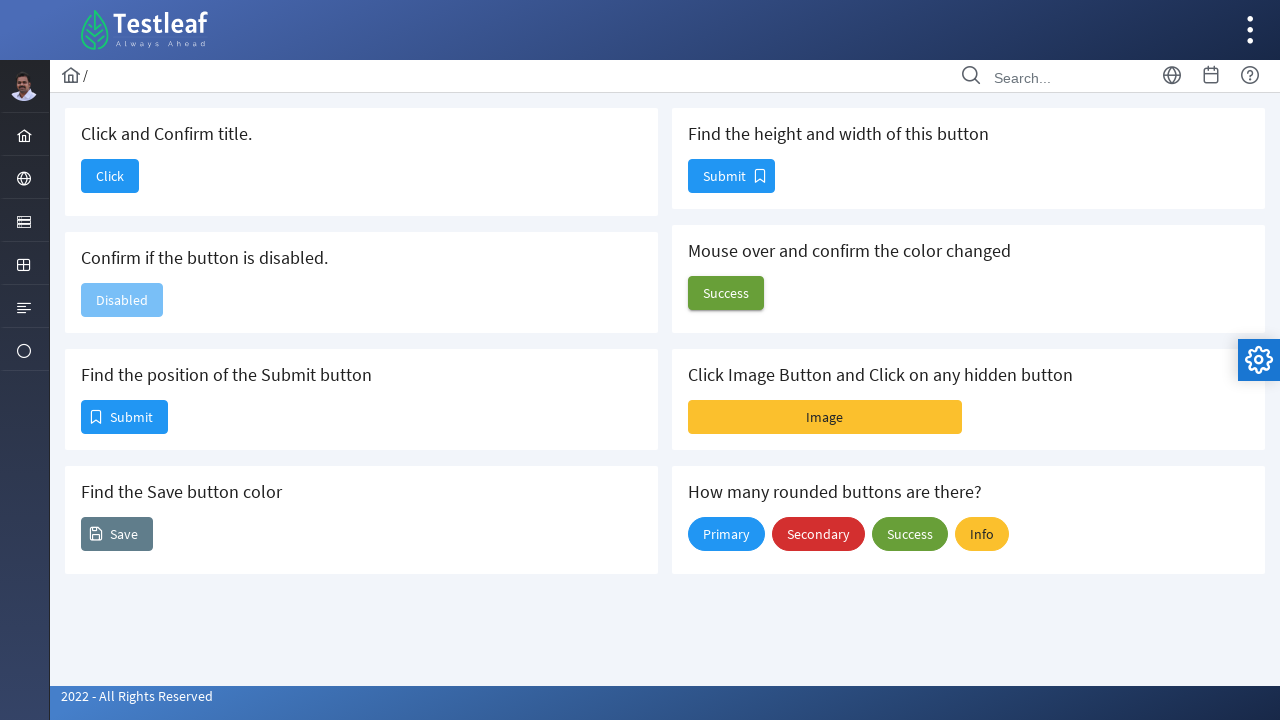

Clicked 'Click and Confirm title' button at (110, 176) on xpath=//h5[text()='Click and Confirm title.']/following-sibling::button/span[tex
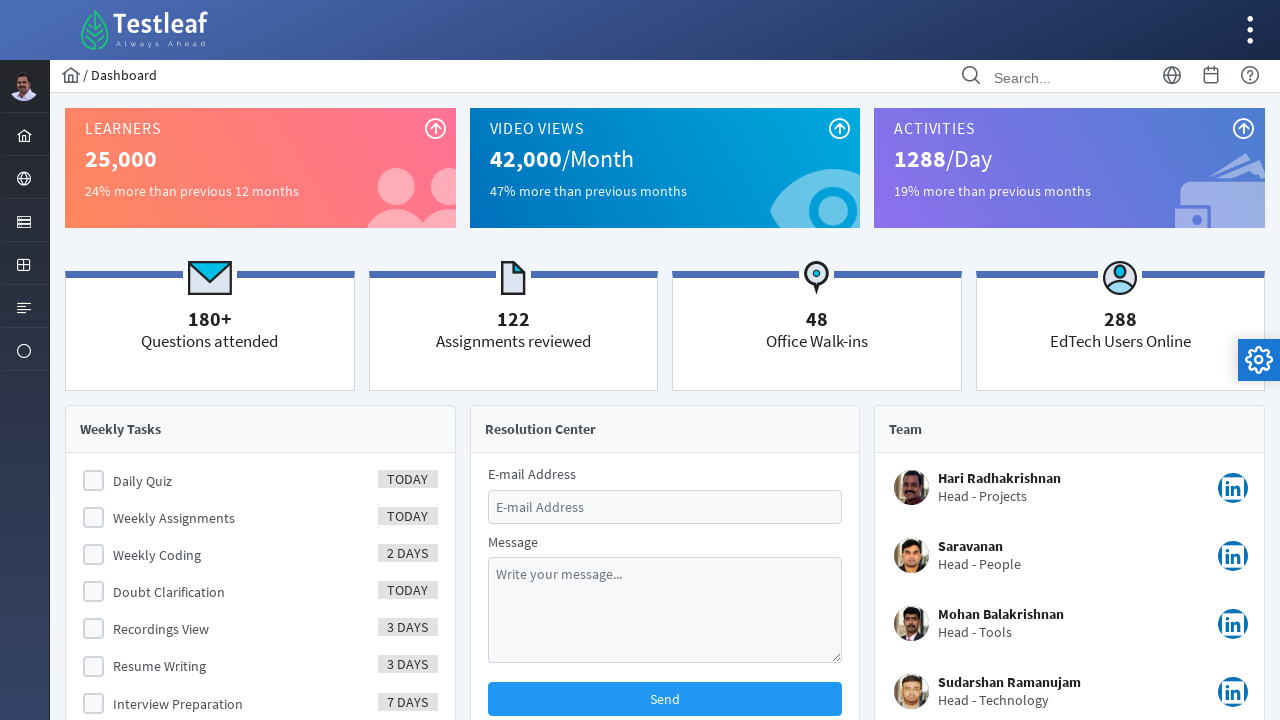

Page loaded after button click
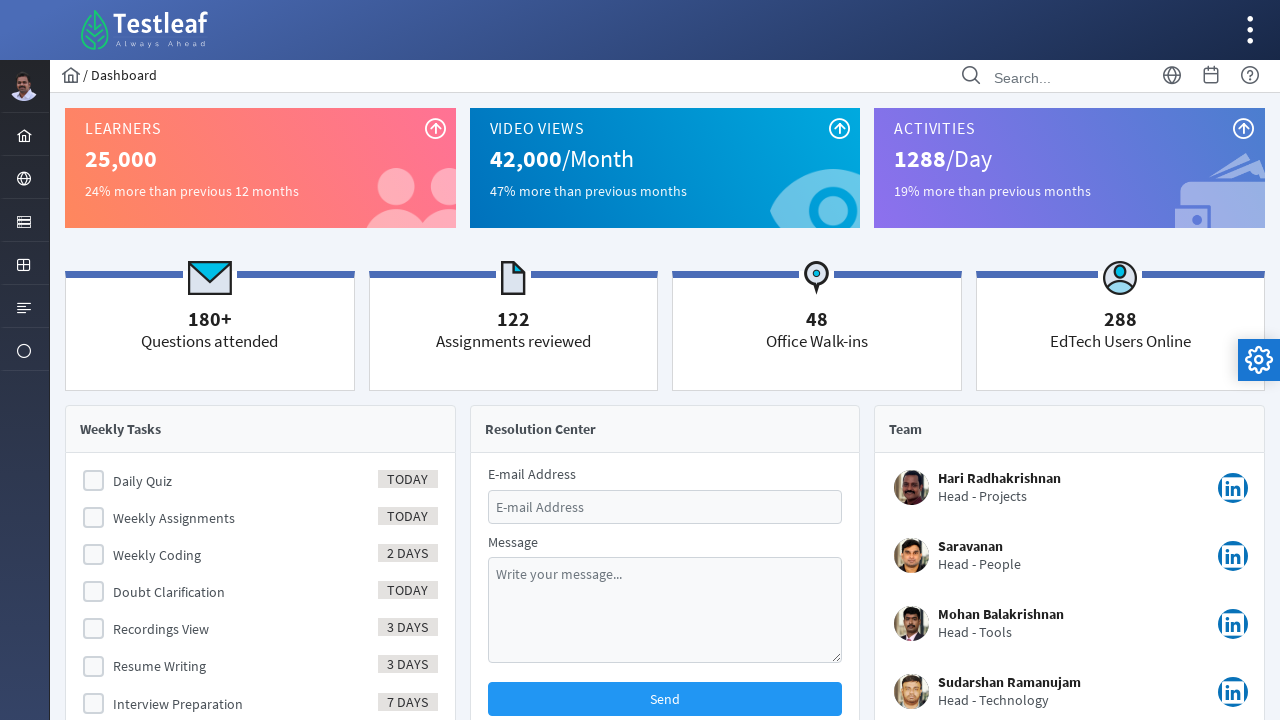

Navigated back to button practice page
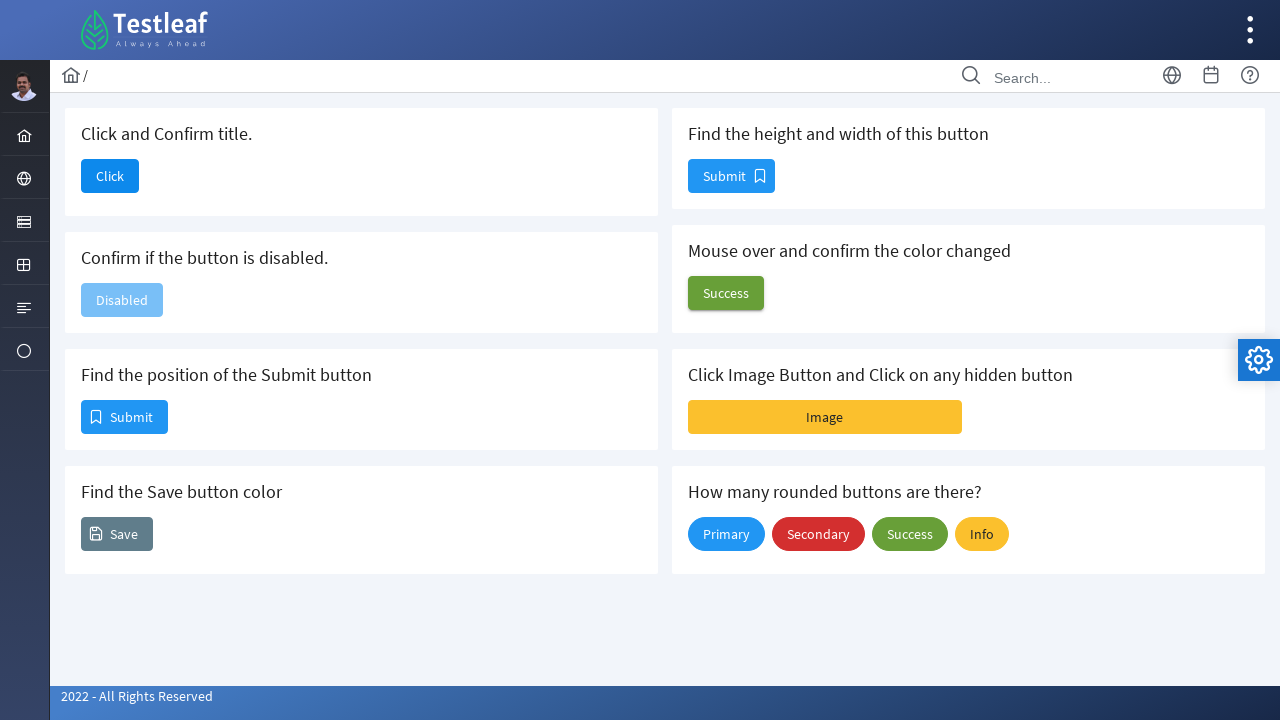

Disabled button selector loaded on page
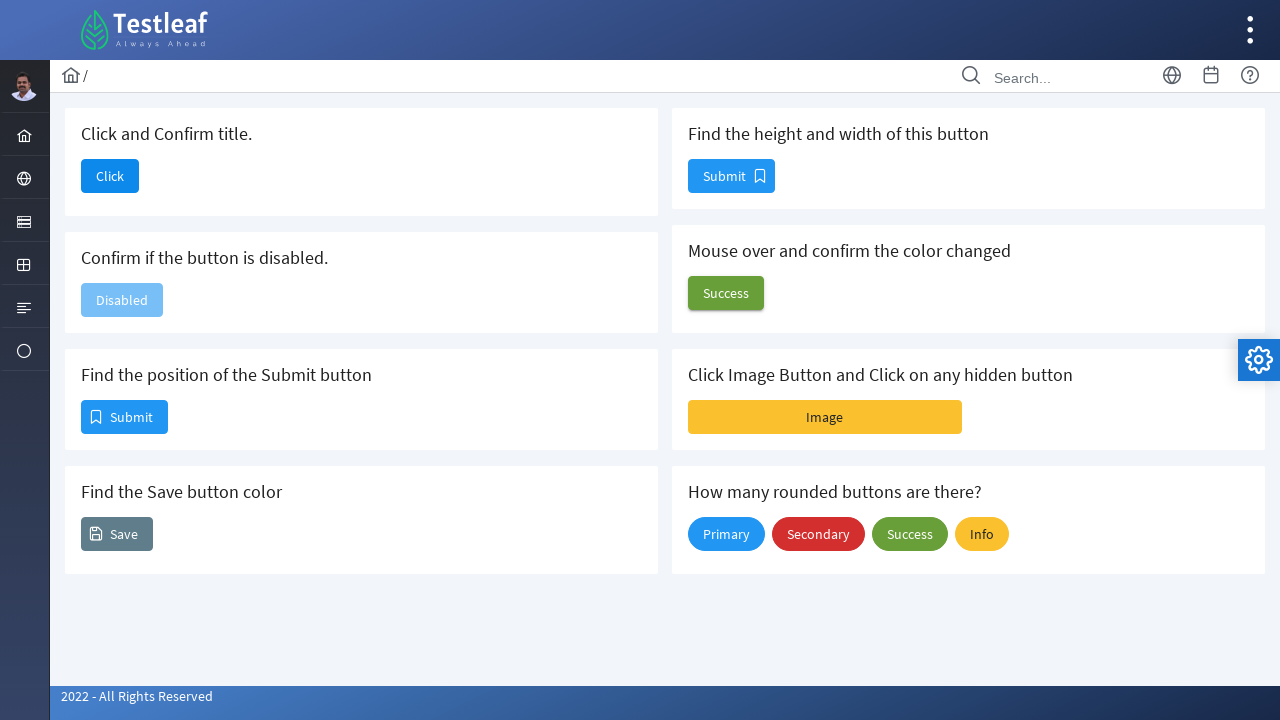

Disabled button element is present and ready
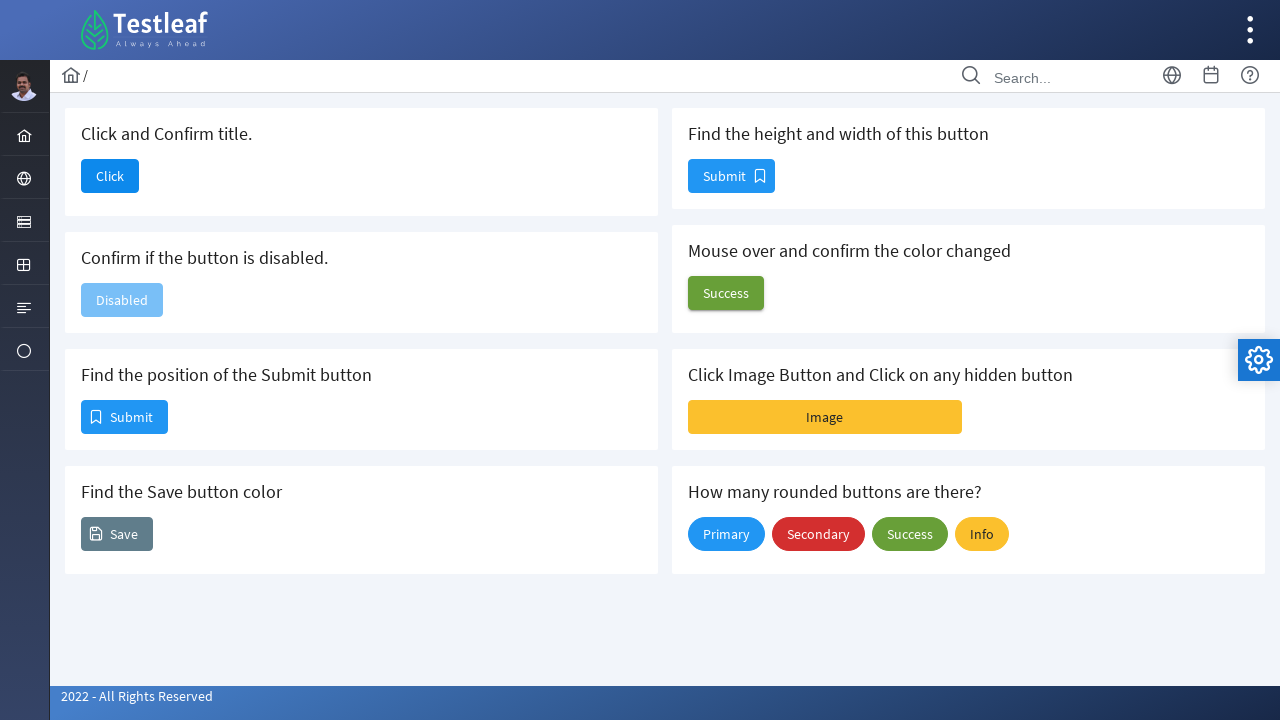

Submit button element (for position check) is present and ready
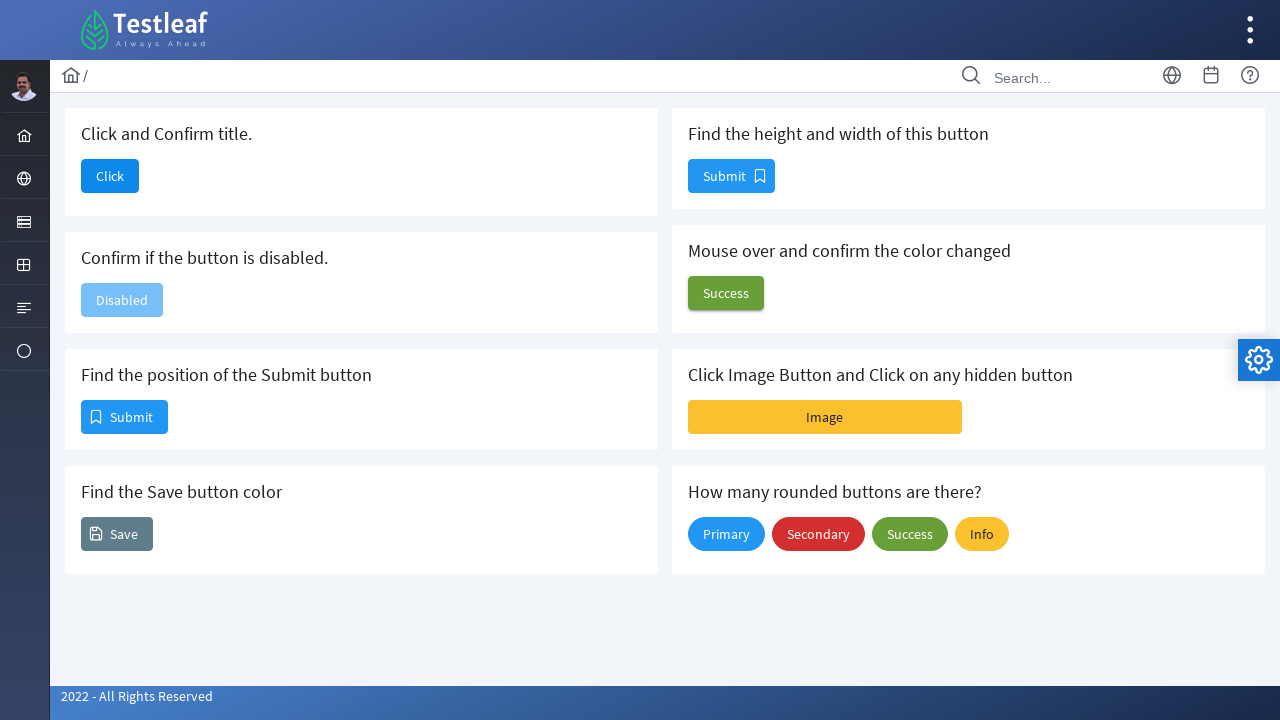

Save button element (for color check) is present and ready
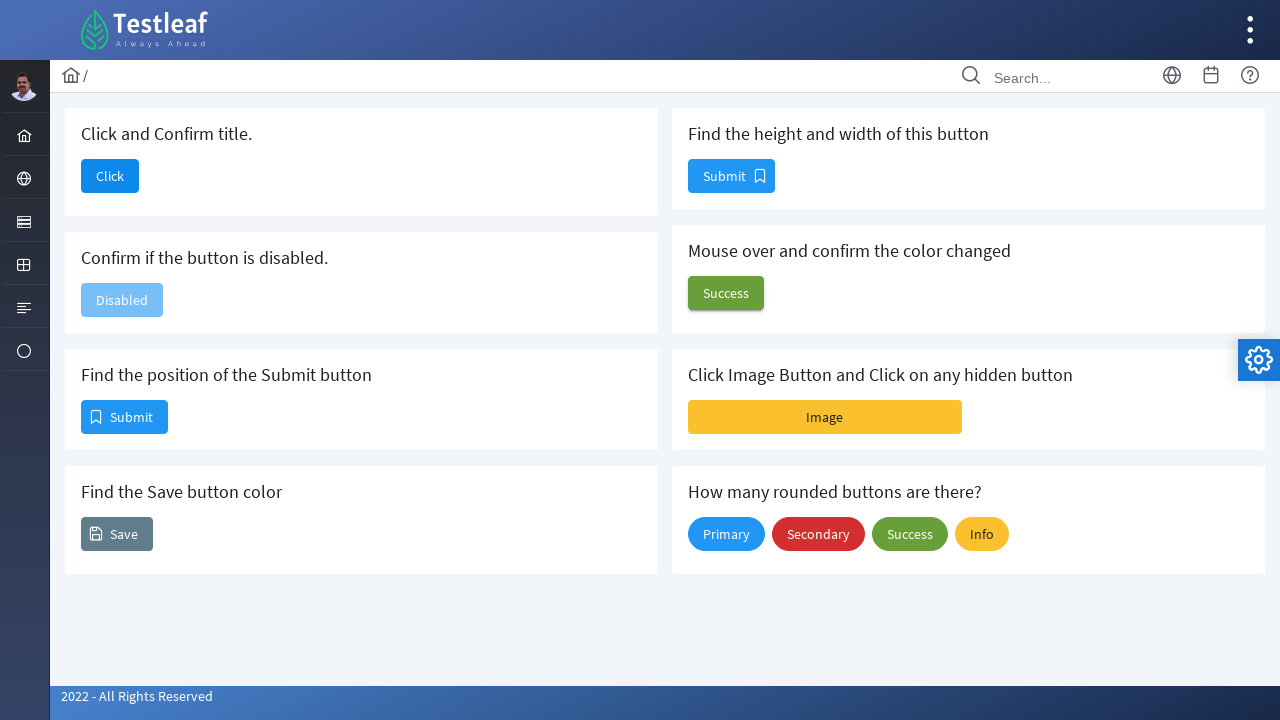

Button element (for size check) is present and ready
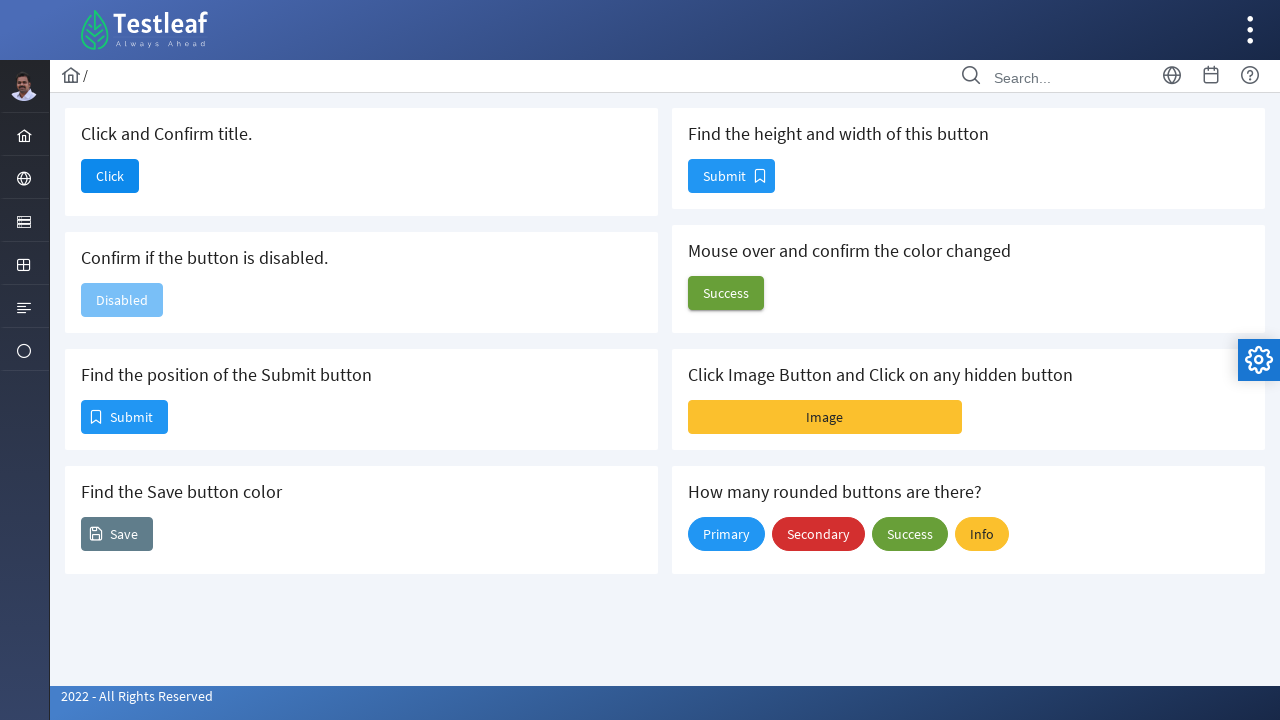

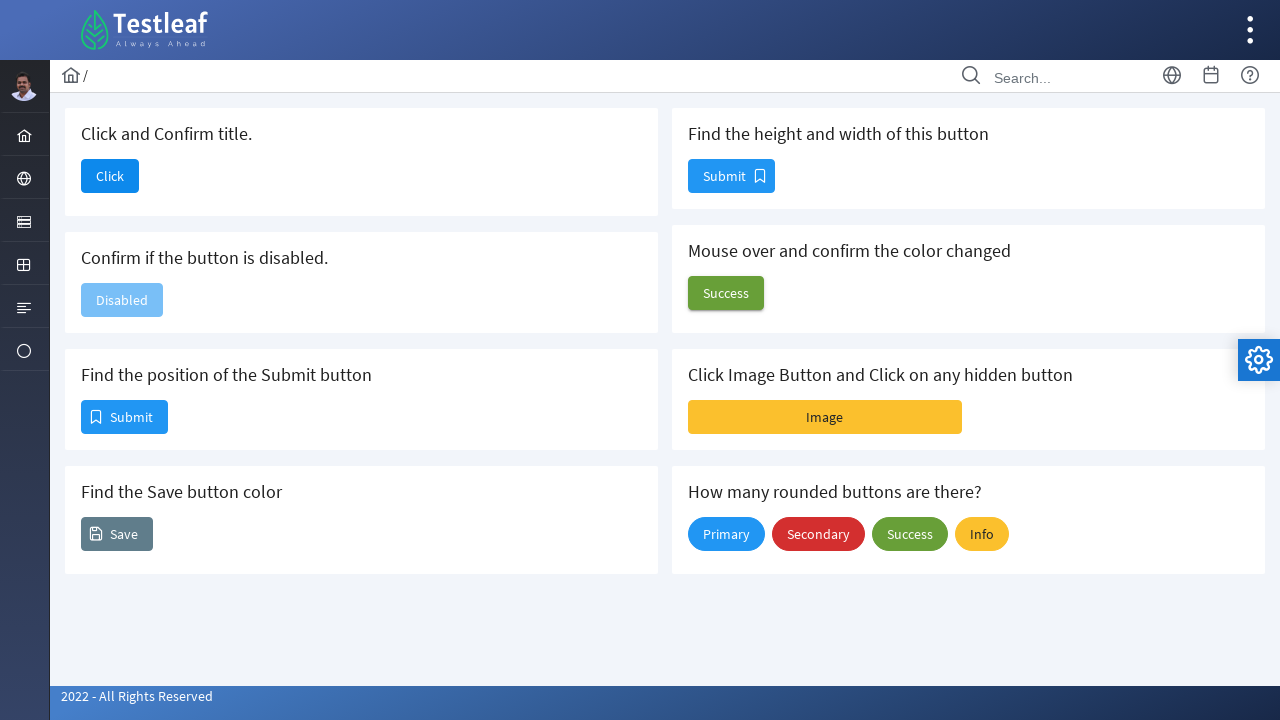